Tests TodoMVC Polymer example by adding two todo items and then double-clicking the second item to edit it by appending text.

Starting URL: https://todomvc.com

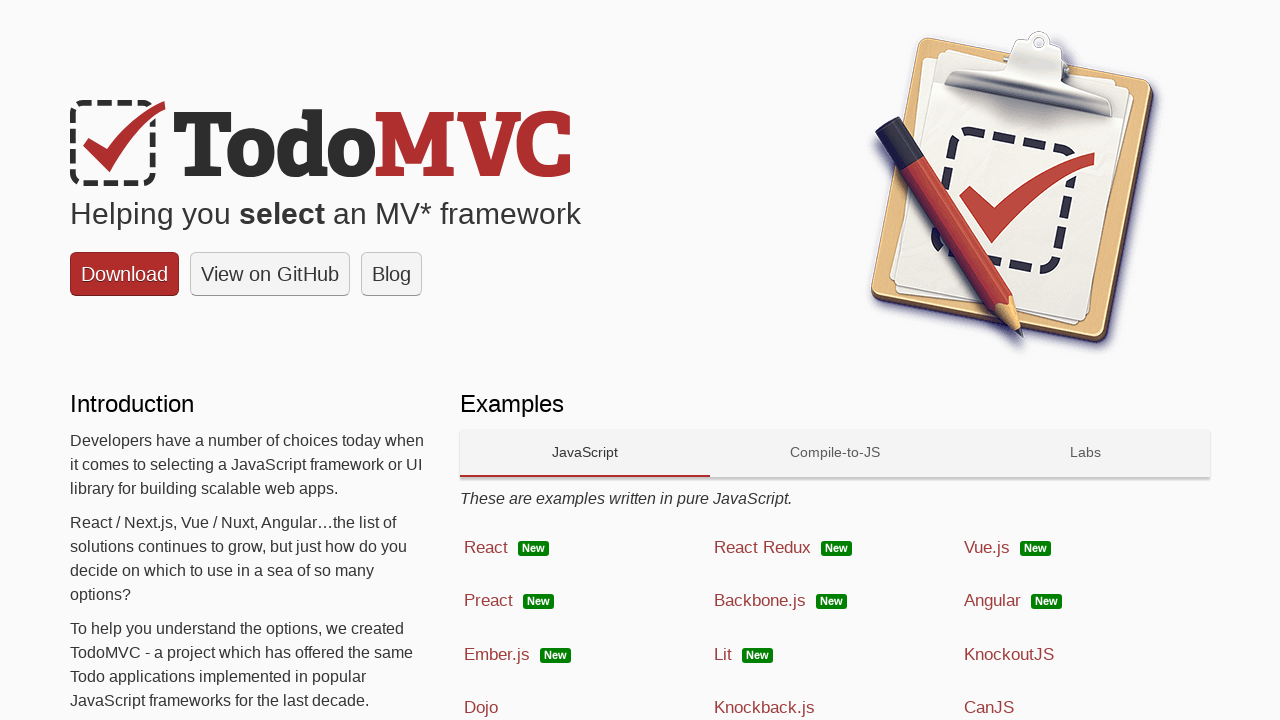

Clicked on JavaScript tab at (585, 453) on xpath=//div[text()='JavaScript']
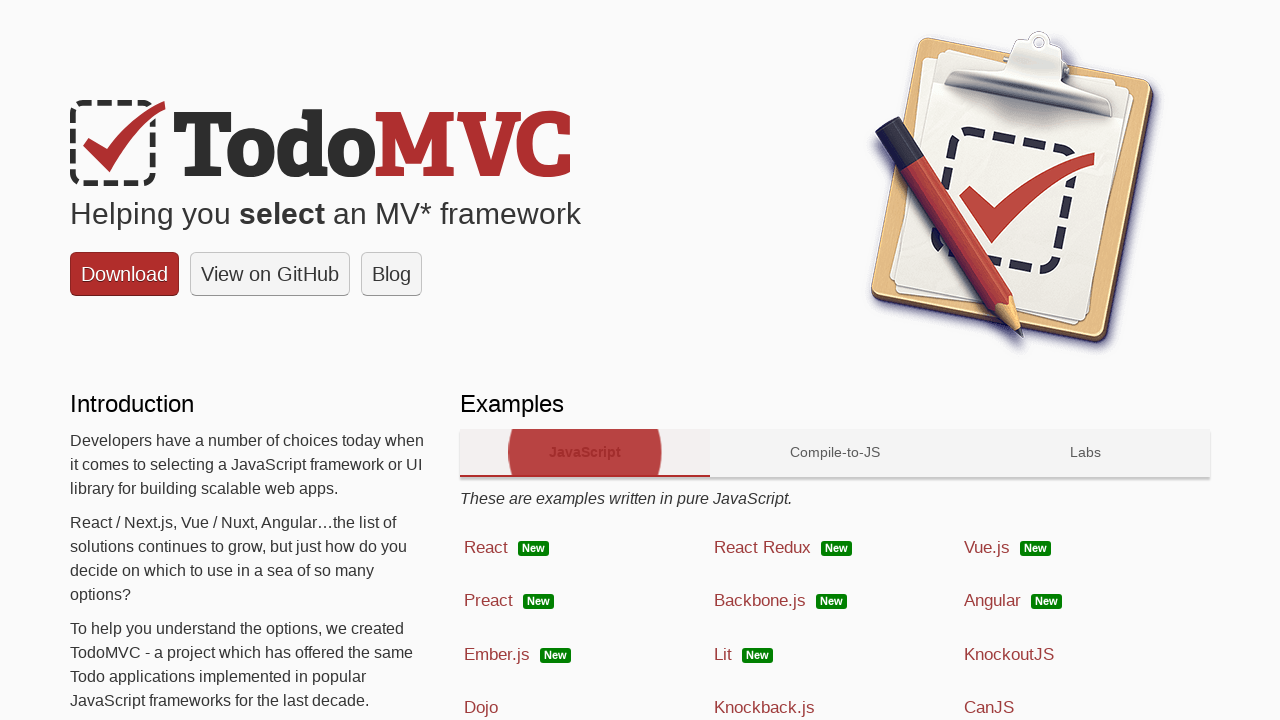

Clicked on Polymer link to navigate to Polymer example at (585, 361) on xpath=//a[@href='examples/polymer/index.html']
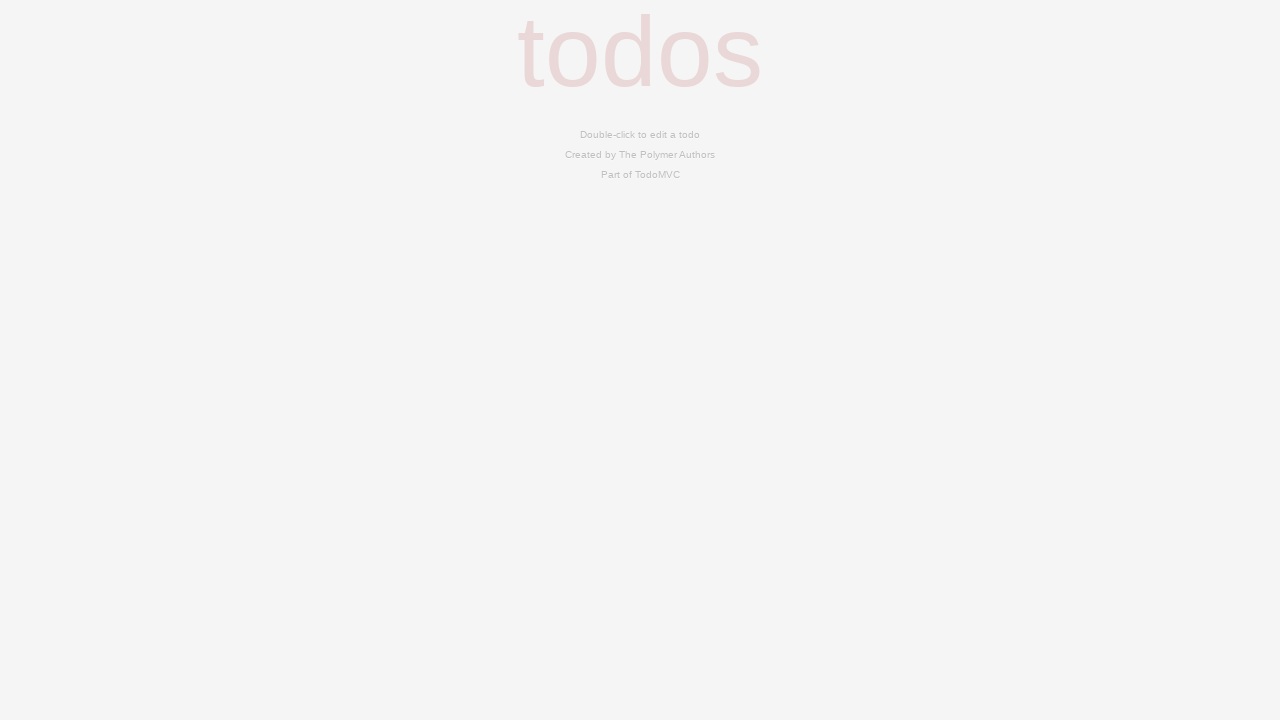

Todo input field became visible
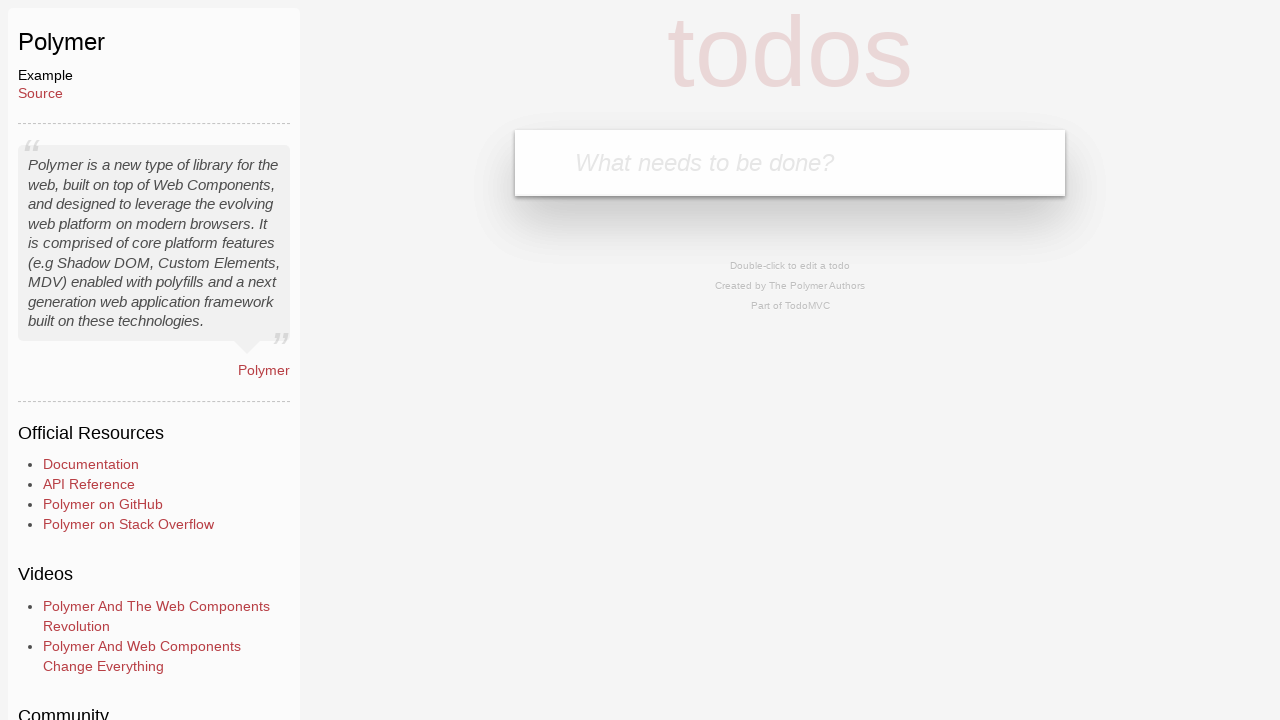

Filled todo input with 'First Item' on #new-todo
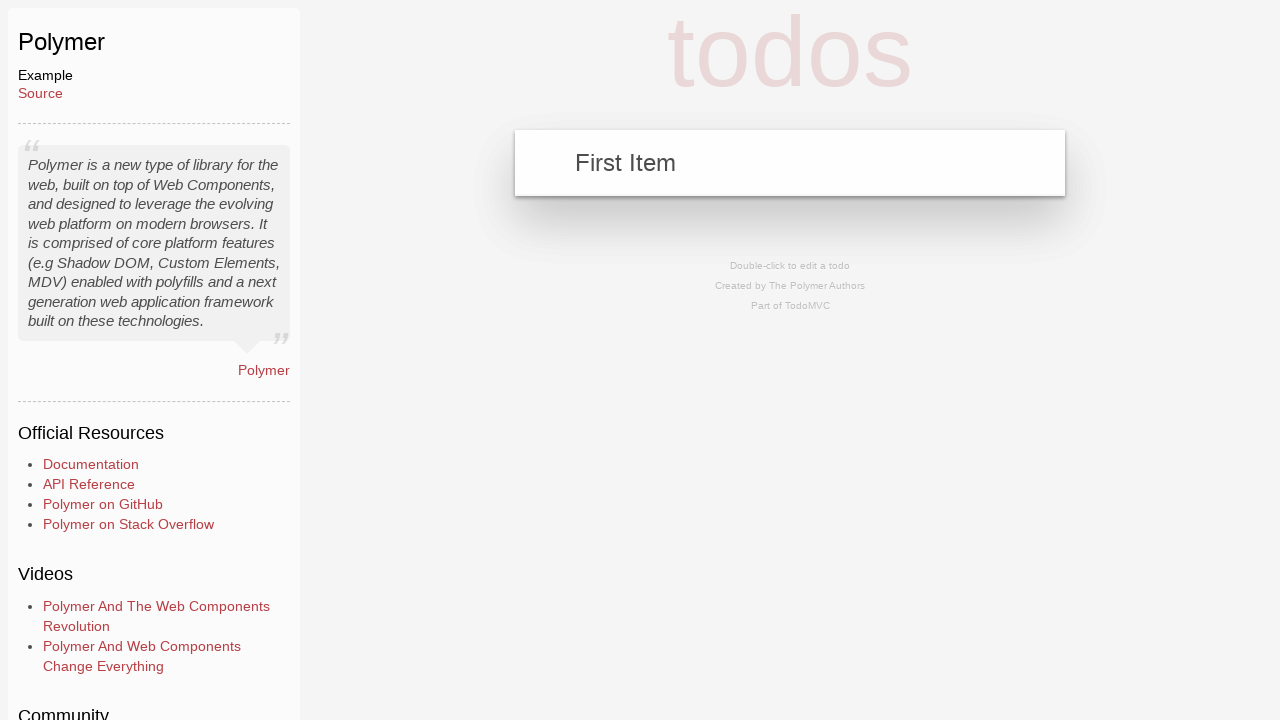

Pressed Enter to add first todo item on #new-todo
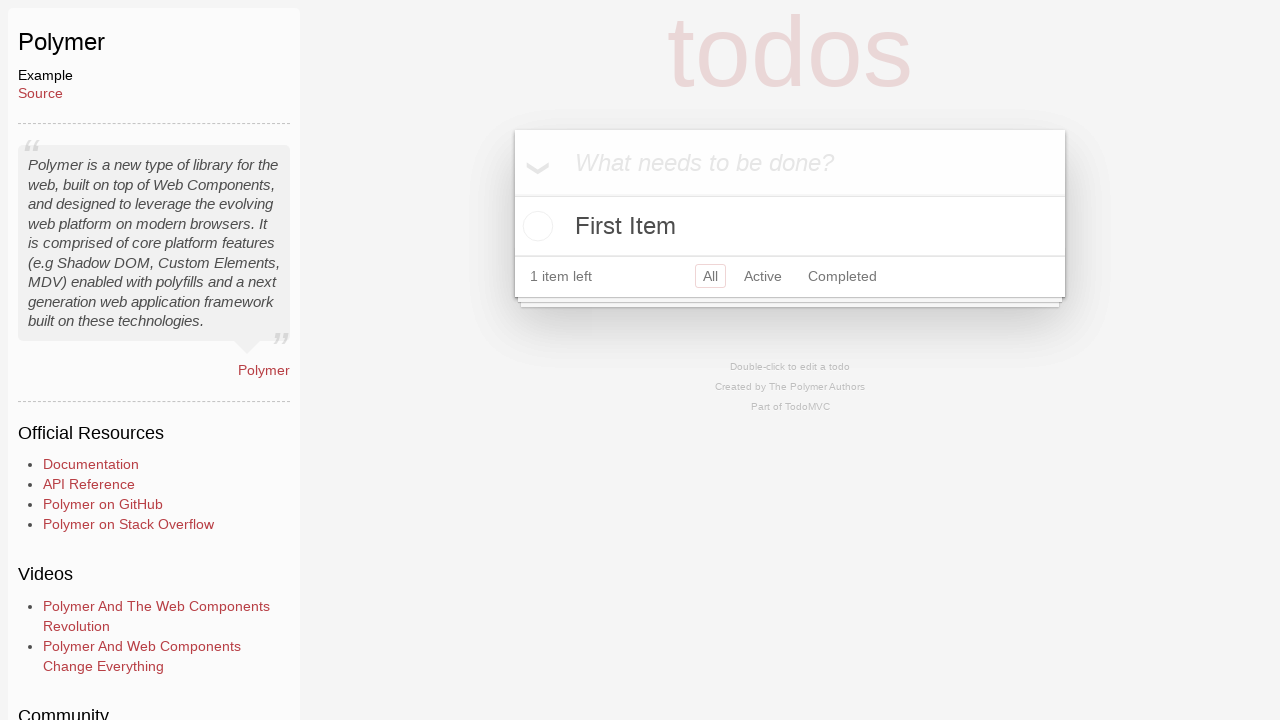

Filled todo input with 'Second Item' on #new-todo
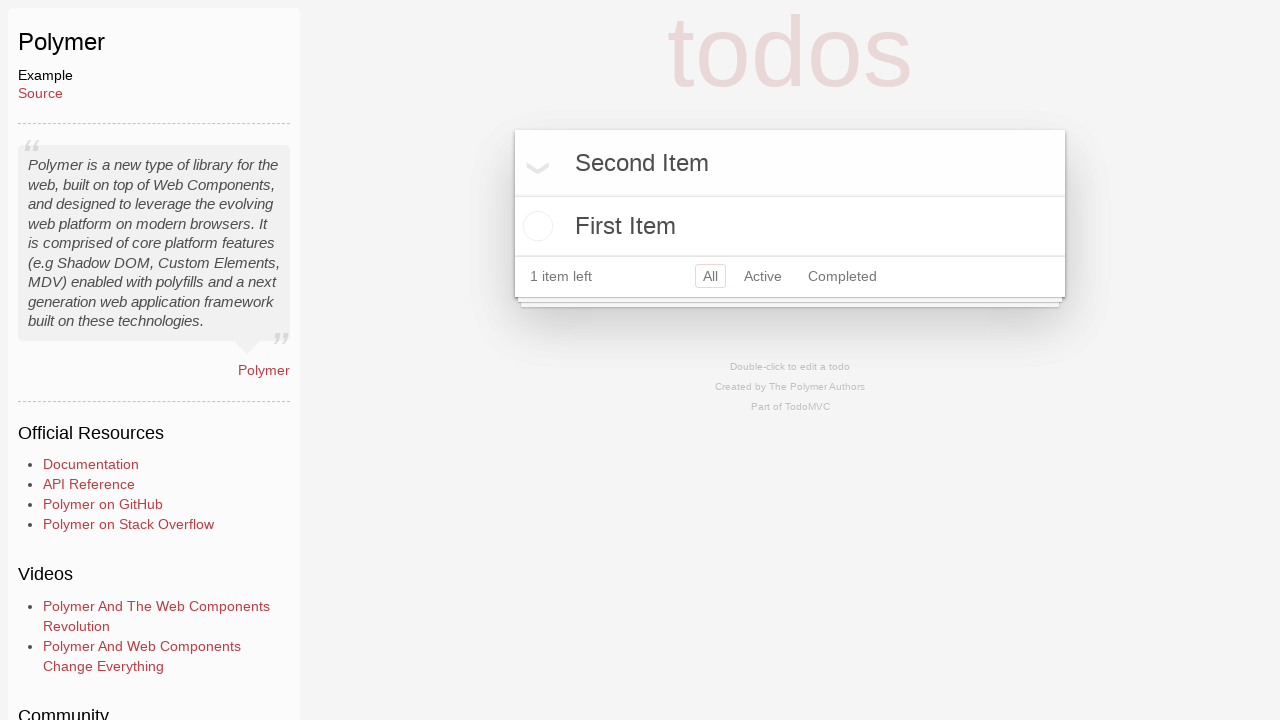

Pressed Enter to add second todo item on #new-todo
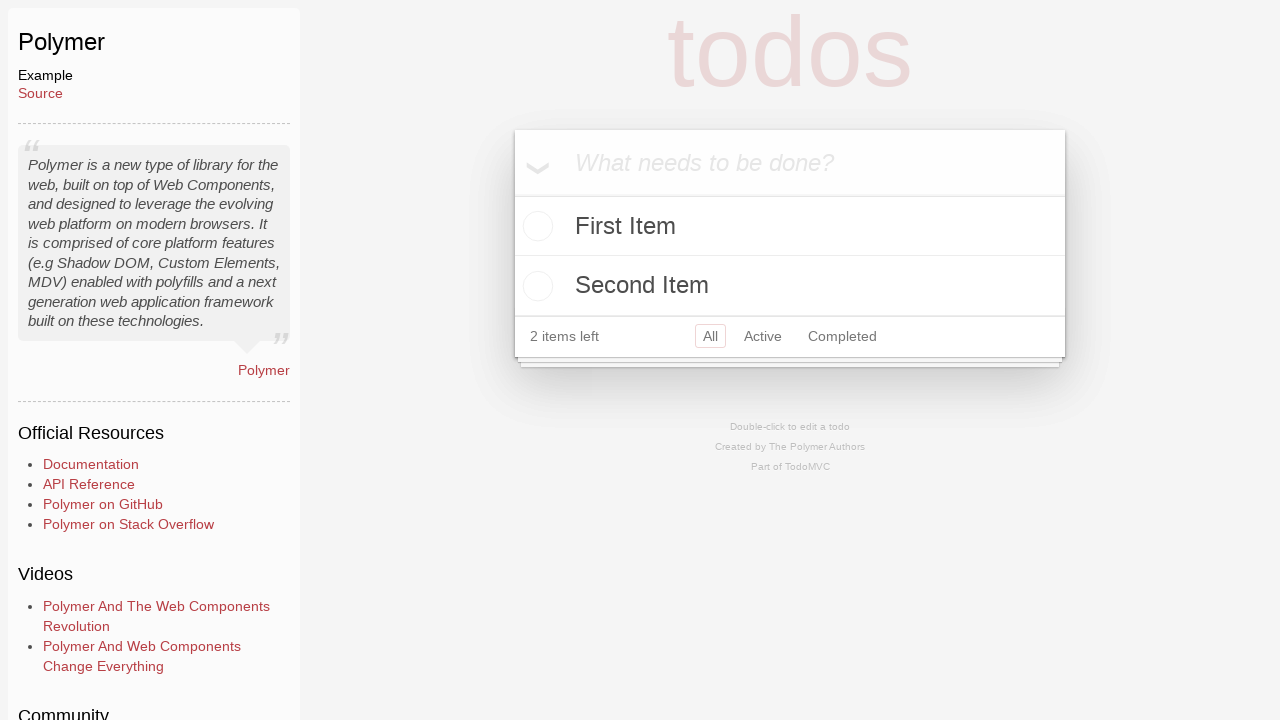

Second todo item 'Second Item' appeared in the list
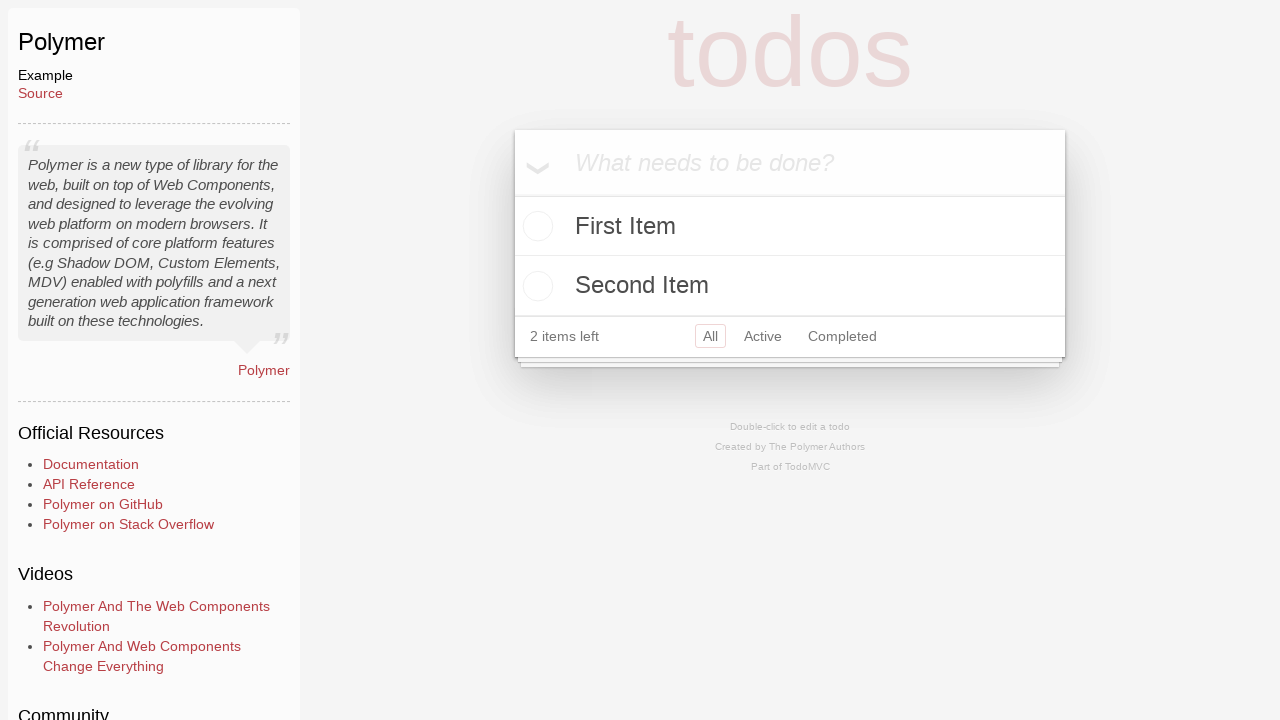

Double-clicked on second todo item to enter edit mode at (790, 286) on xpath=//label[text()='Second Item']
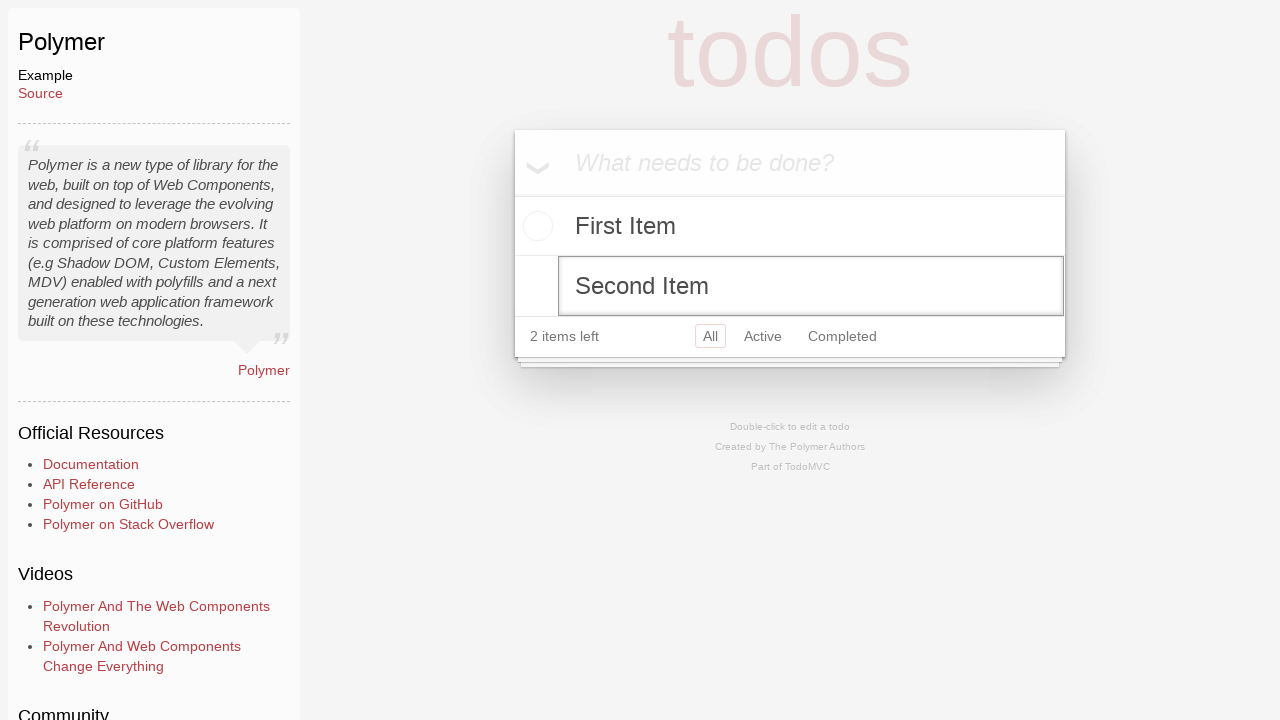

Typed ' Edit' to append text to the second todo item
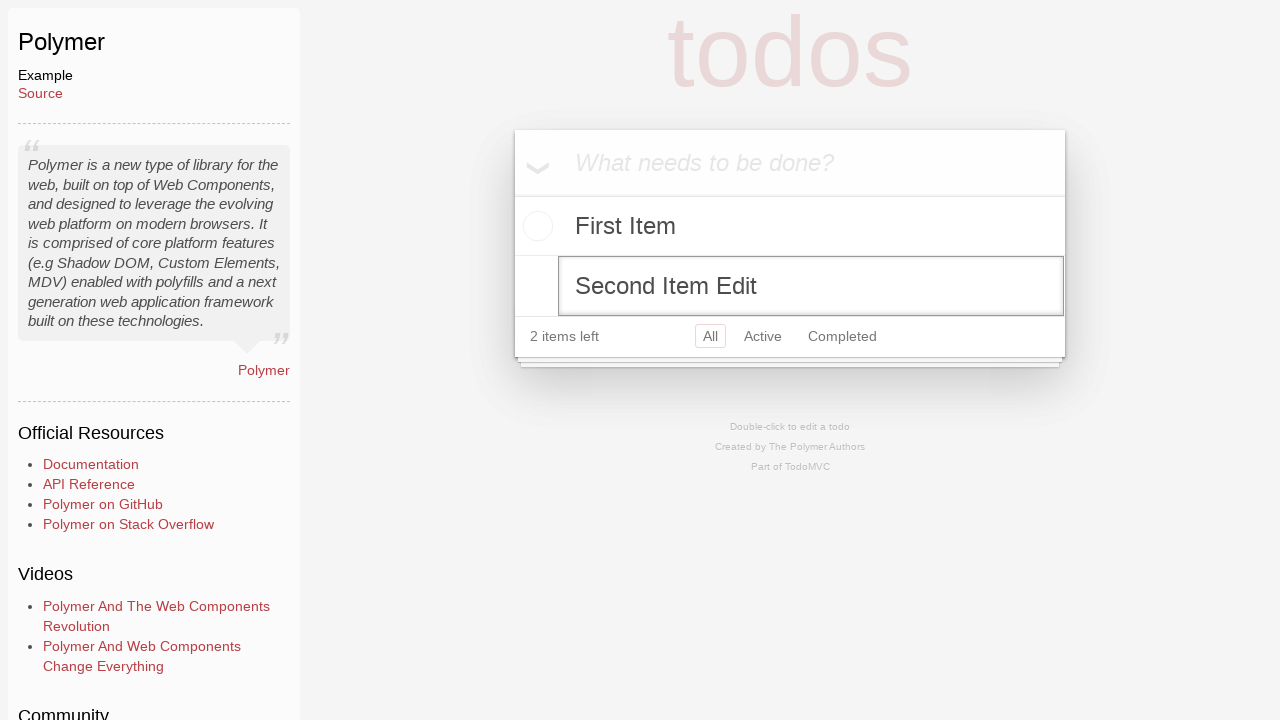

Pressed Enter to confirm the edit to the second todo item
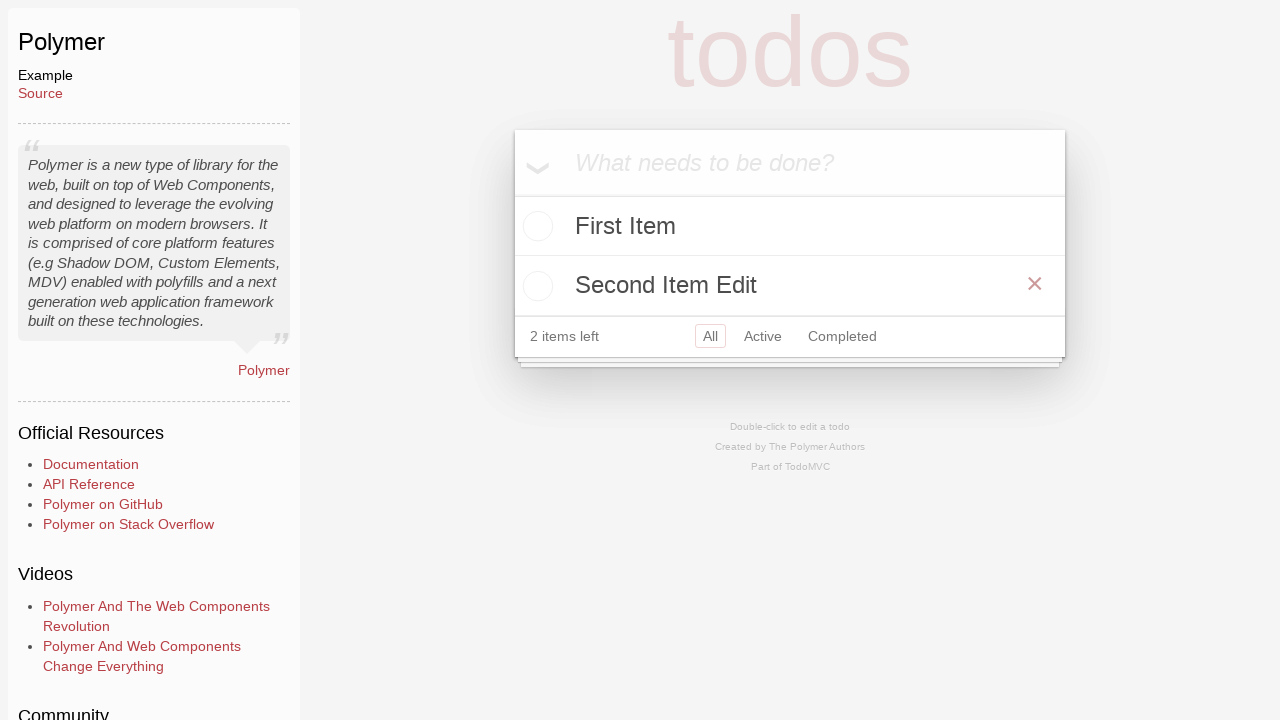

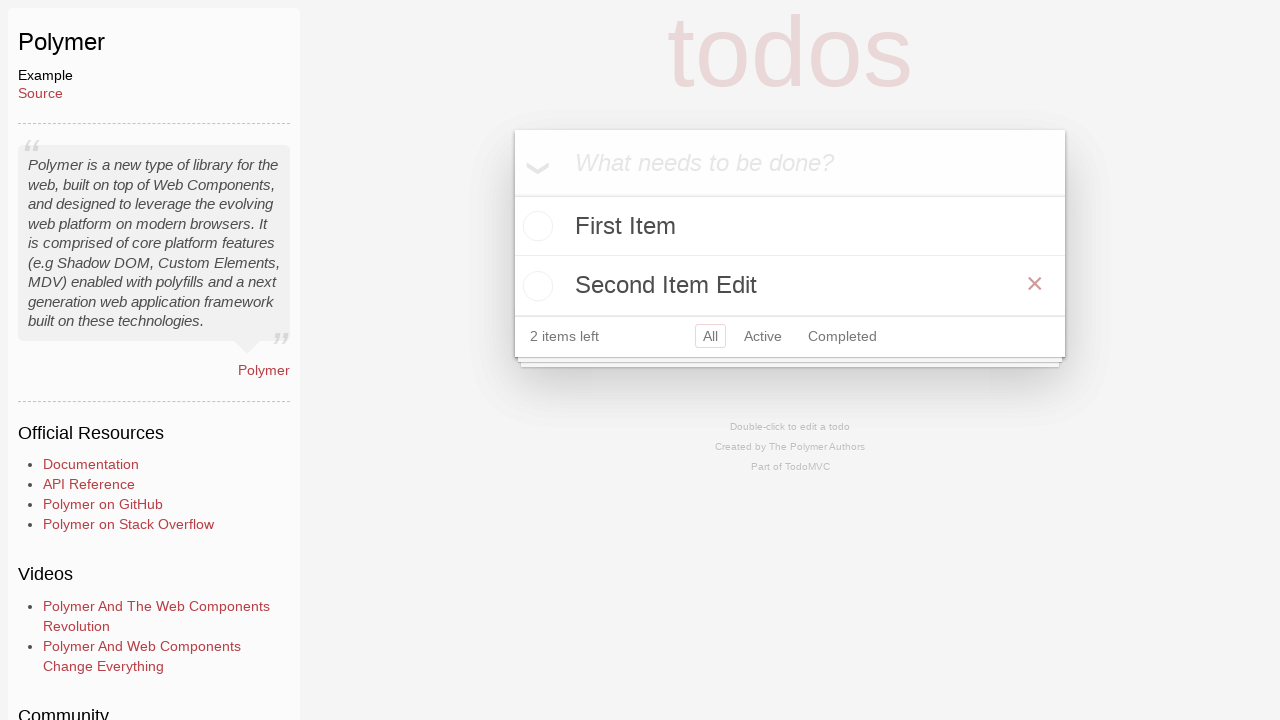